Tests navigation to Top List and Top Hits submenu to verify Shakespeare language ranking in top hits.

Starting URL: http://www.99-bottles-of-beer.net/

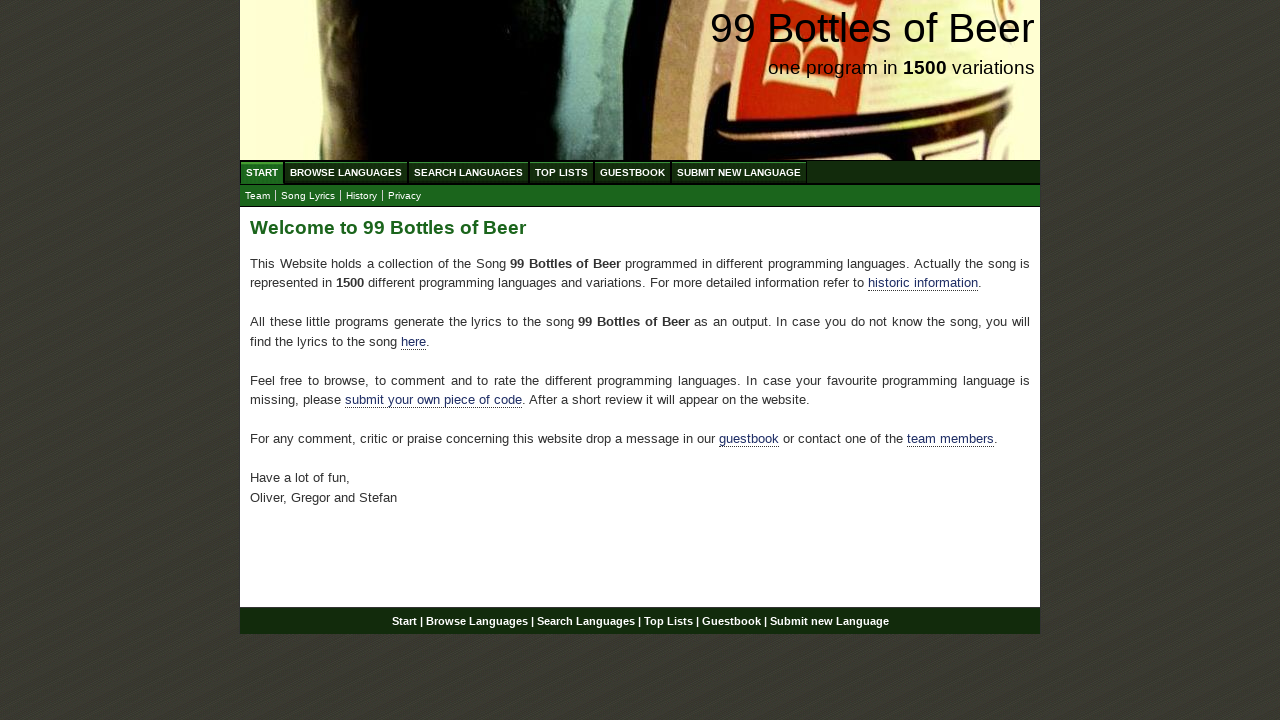

Clicked on Top List menu at (562, 172) on xpath=//ul[@id='menu']/li/a[@href='/toplist.html']
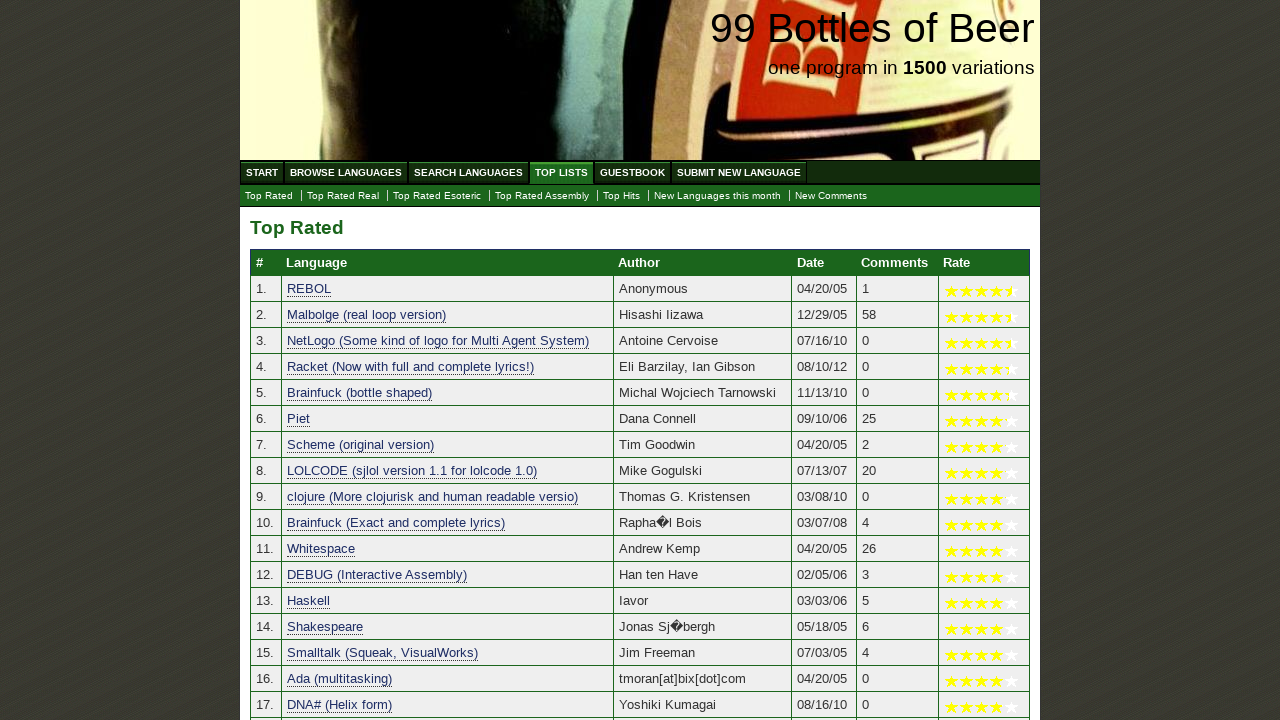

Clicked on Top Hits submenu at (622, 196) on xpath=//ul[@id='submenu']/li/a[@href='./tophits.html']
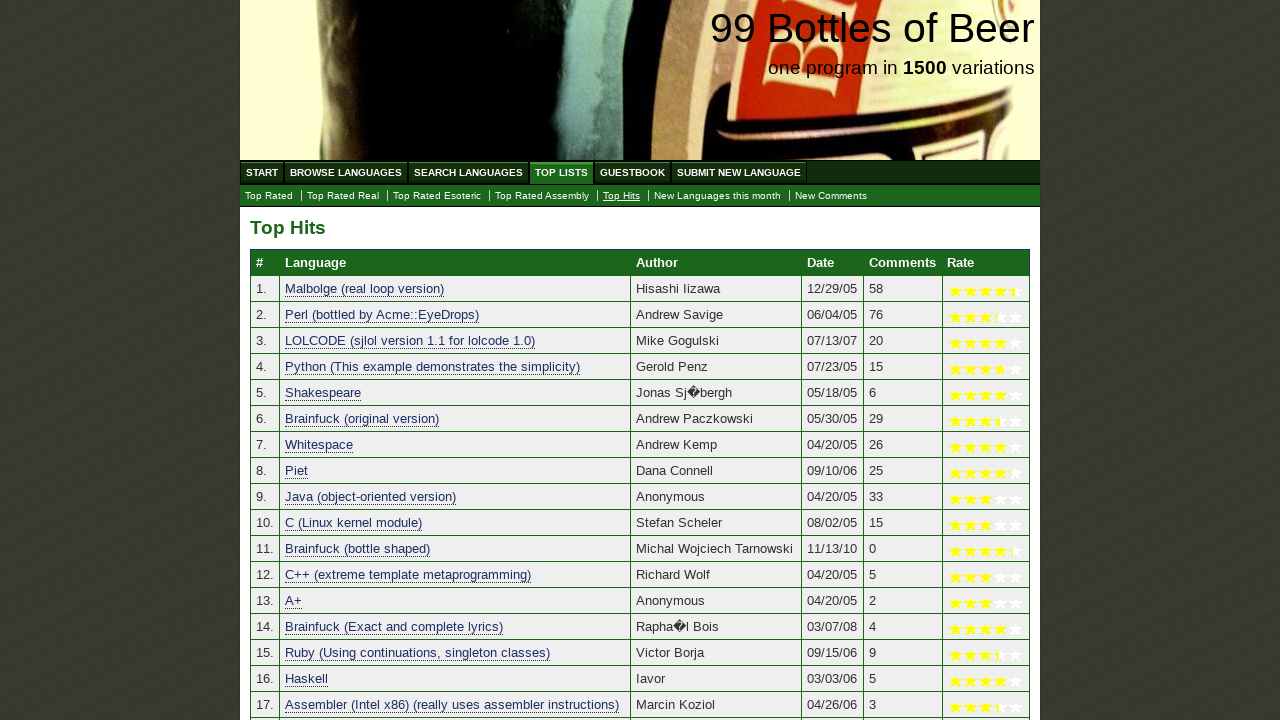

Top Hits table loaded successfully
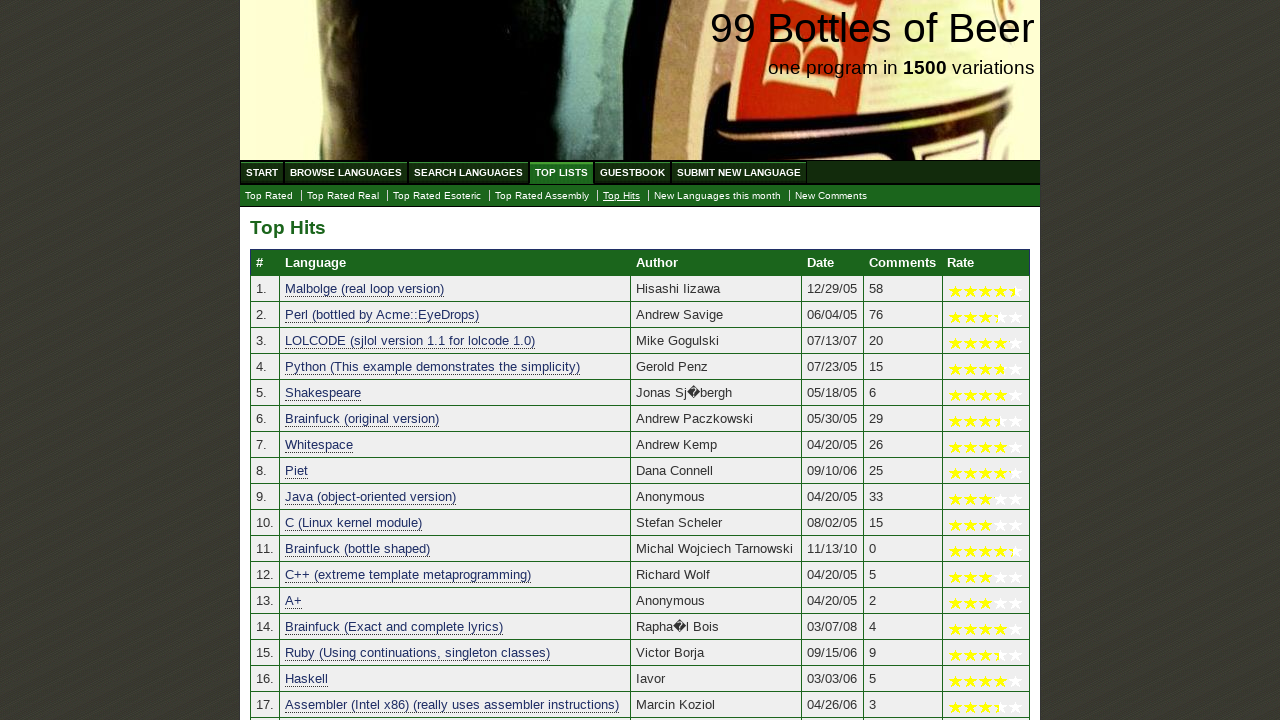

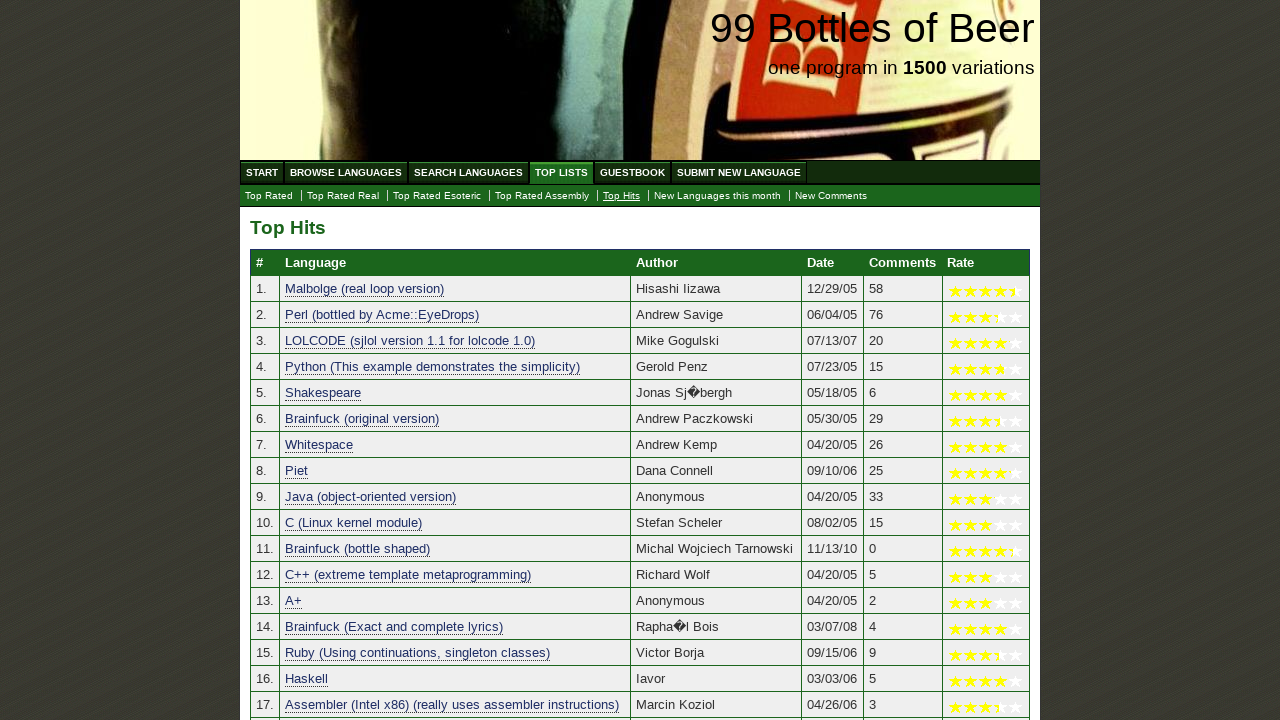